Tests mobile responsiveness by changing viewport sizes to mobile (375x667) and tablet (768x1024) dimensions and verifying the page loads correctly in each viewport.

Starting URL: http://niro-agent-dashboard-dev-816454053517.s3-website-us-east-1.amazonaws.com

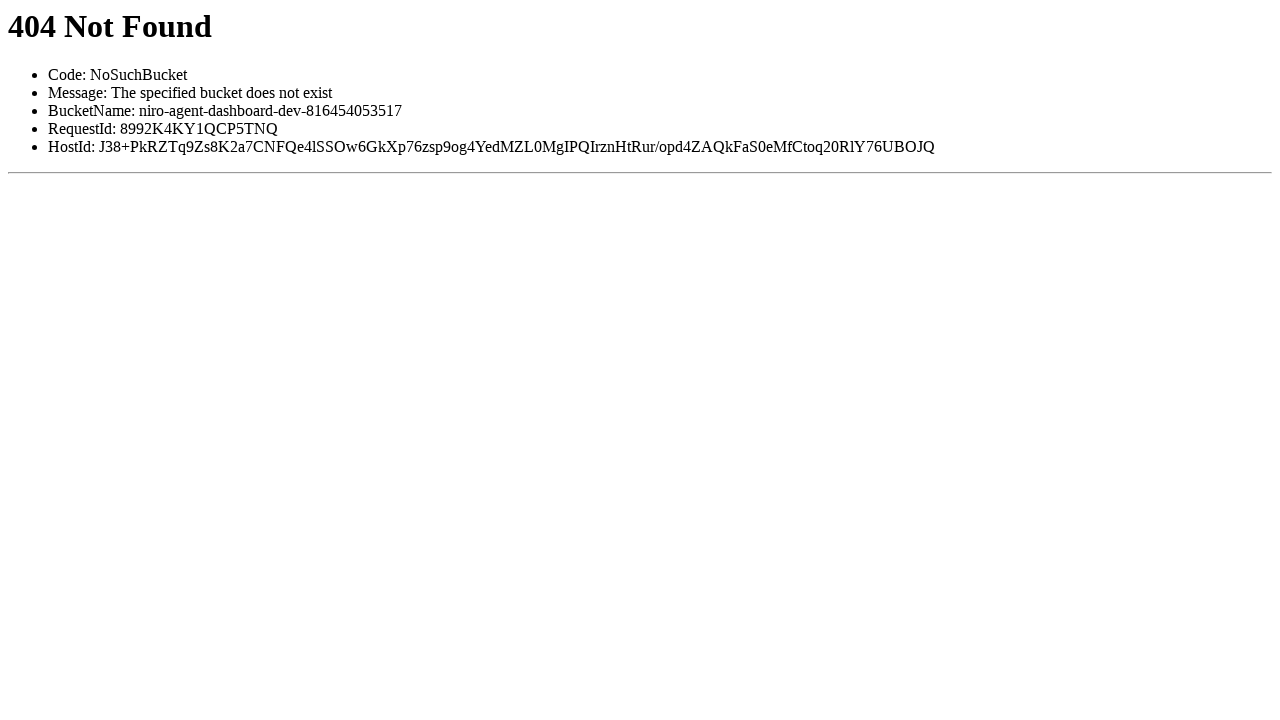

Set viewport to mobile dimensions (375x667)
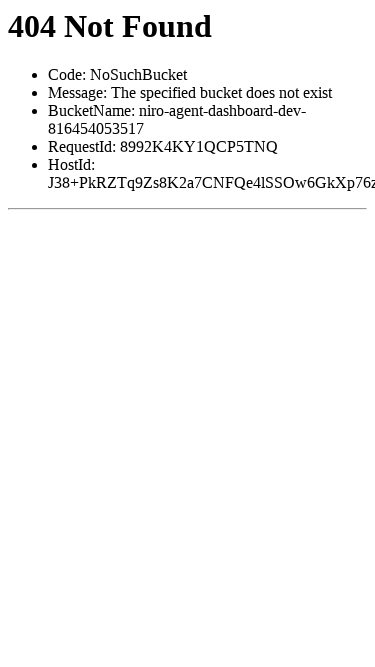

Reloaded page in mobile viewport
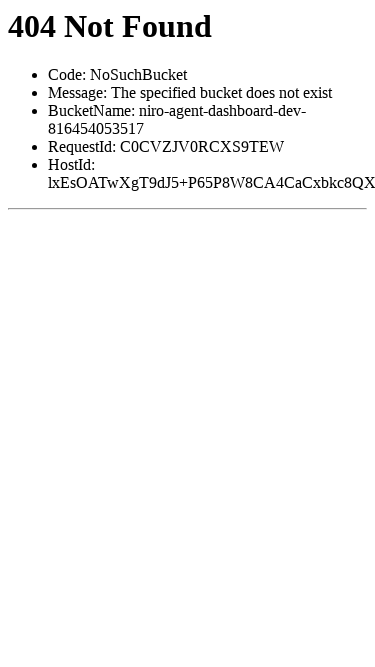

Waited for page to reach networkidle state in mobile viewport
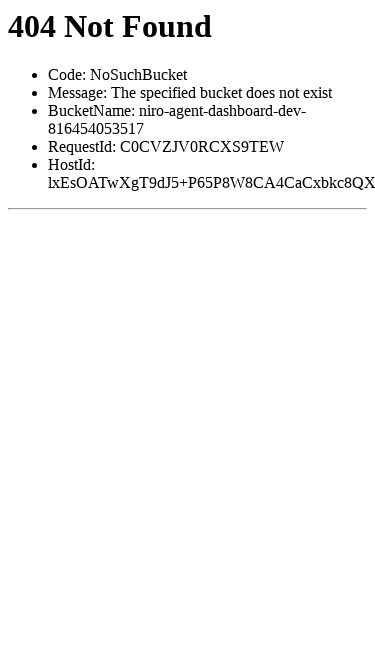

Set viewport to tablet dimensions (768x1024)
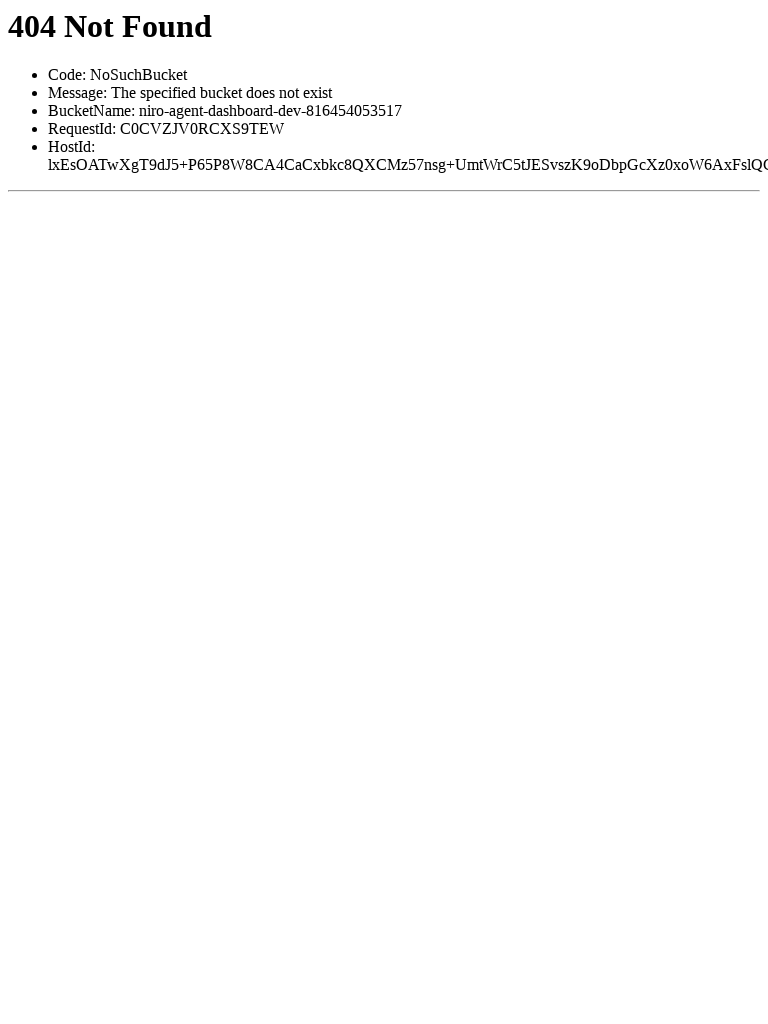

Reloaded page in tablet viewport
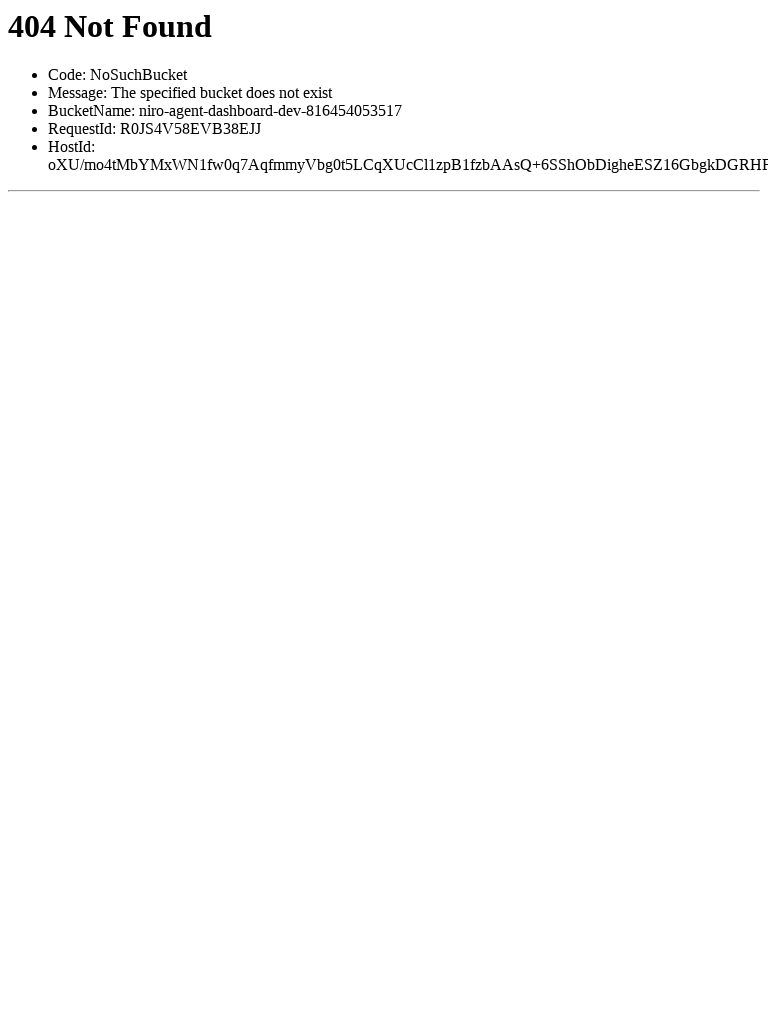

Waited for page to reach networkidle state in tablet viewport
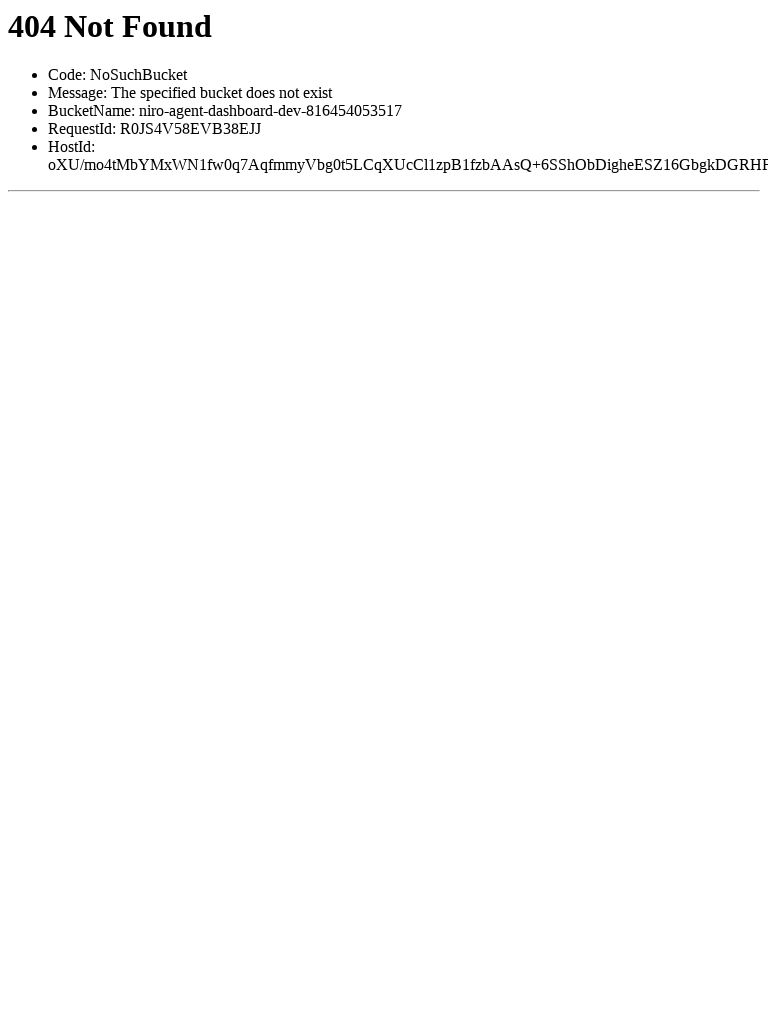

Set viewport to desktop dimensions (1280x720)
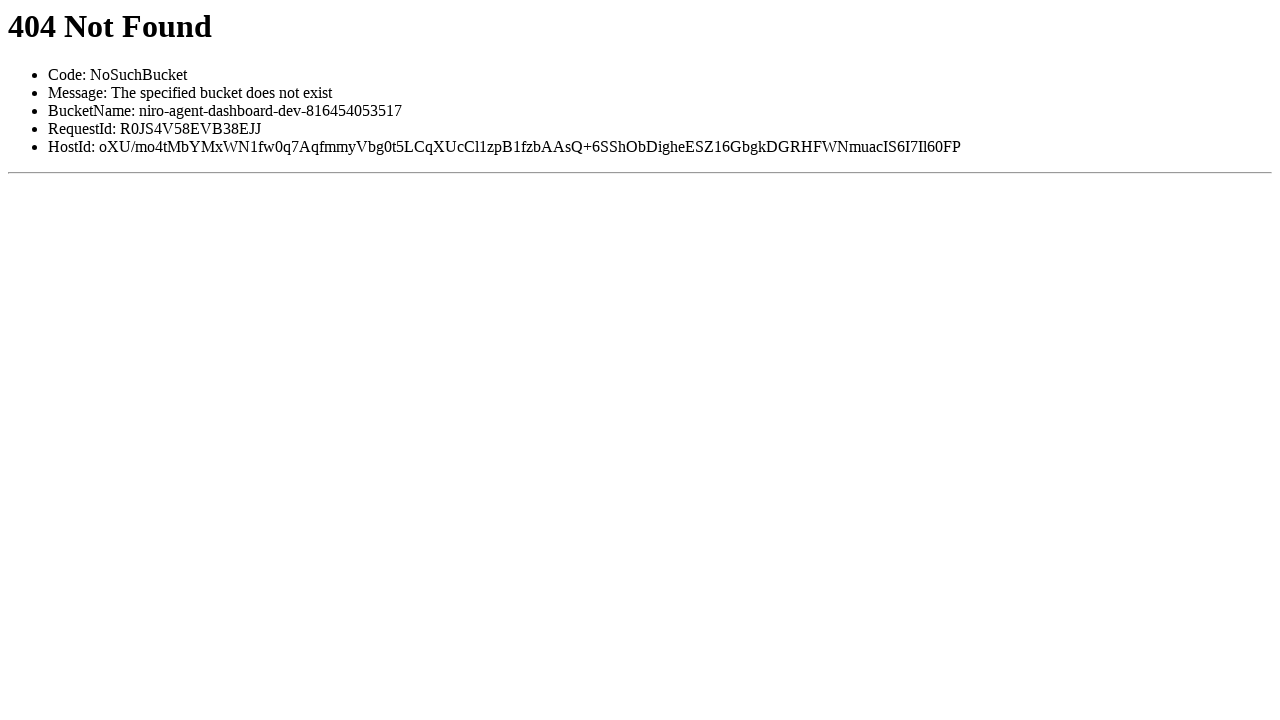

Reloaded page in desktop viewport
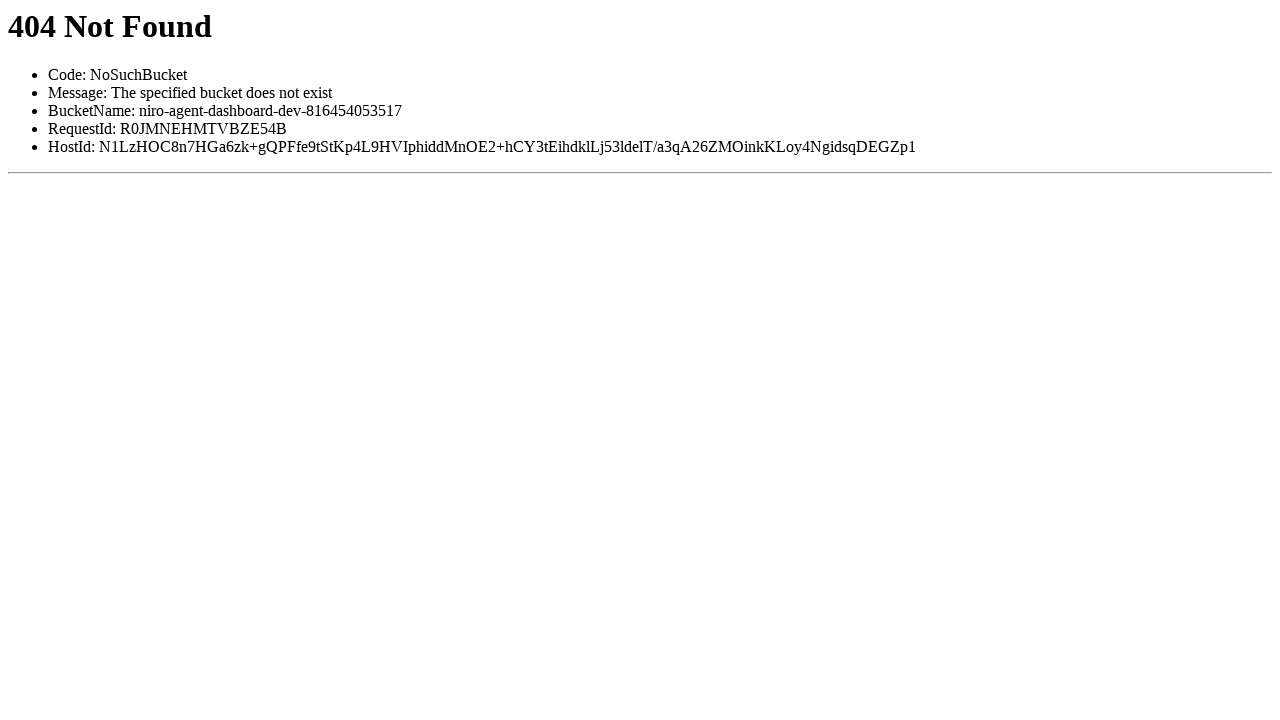

Waited for page to reach networkidle state in desktop viewport
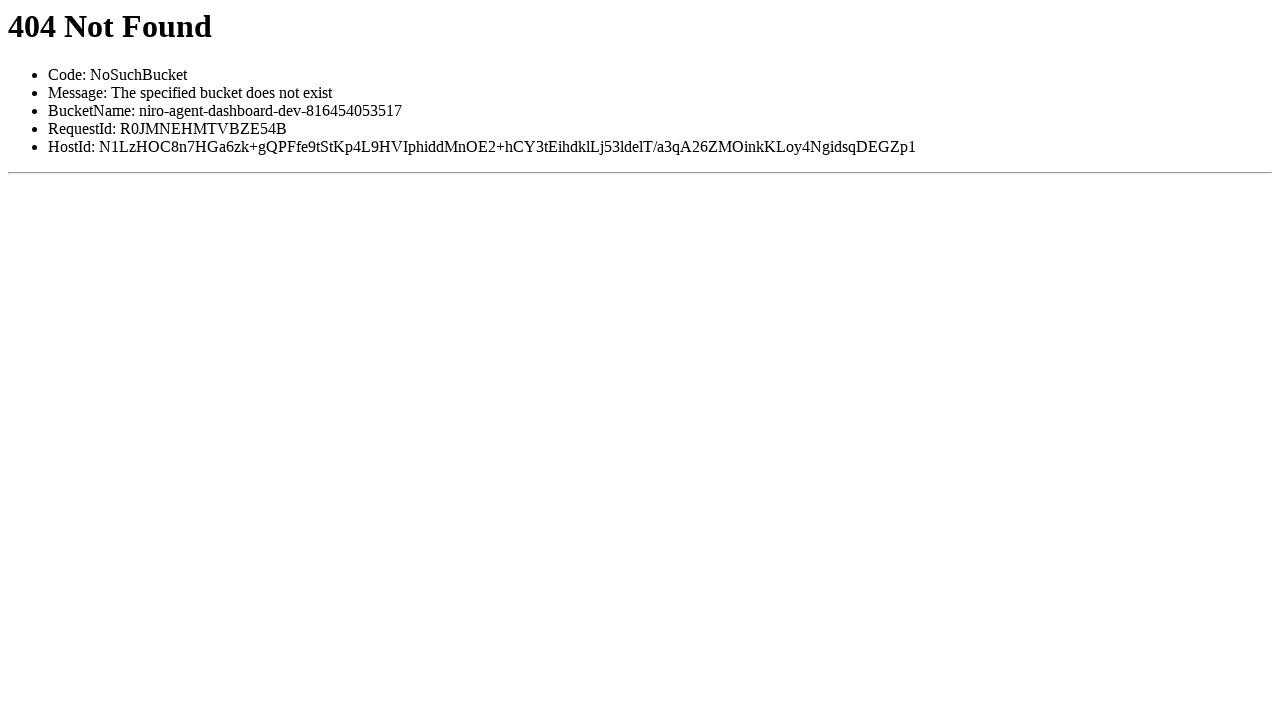

Retrieved body text content from page
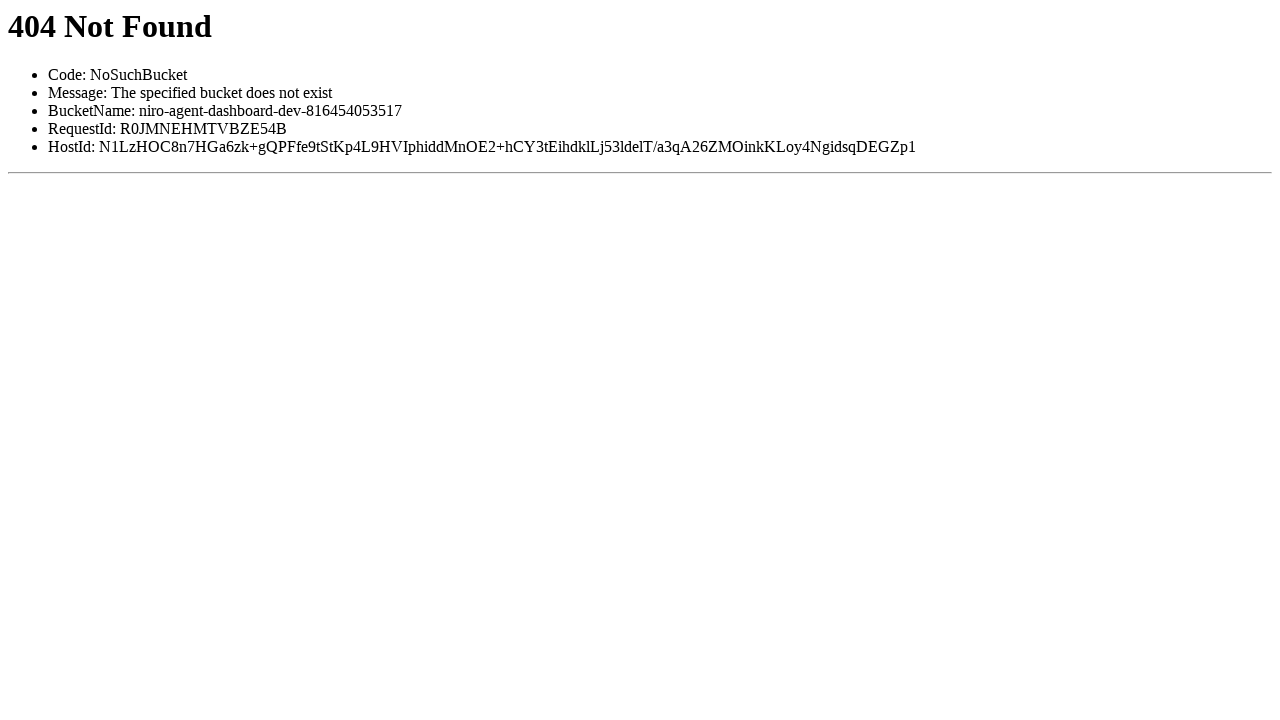

Verified that page content exists and has sufficient text (>50 characters)
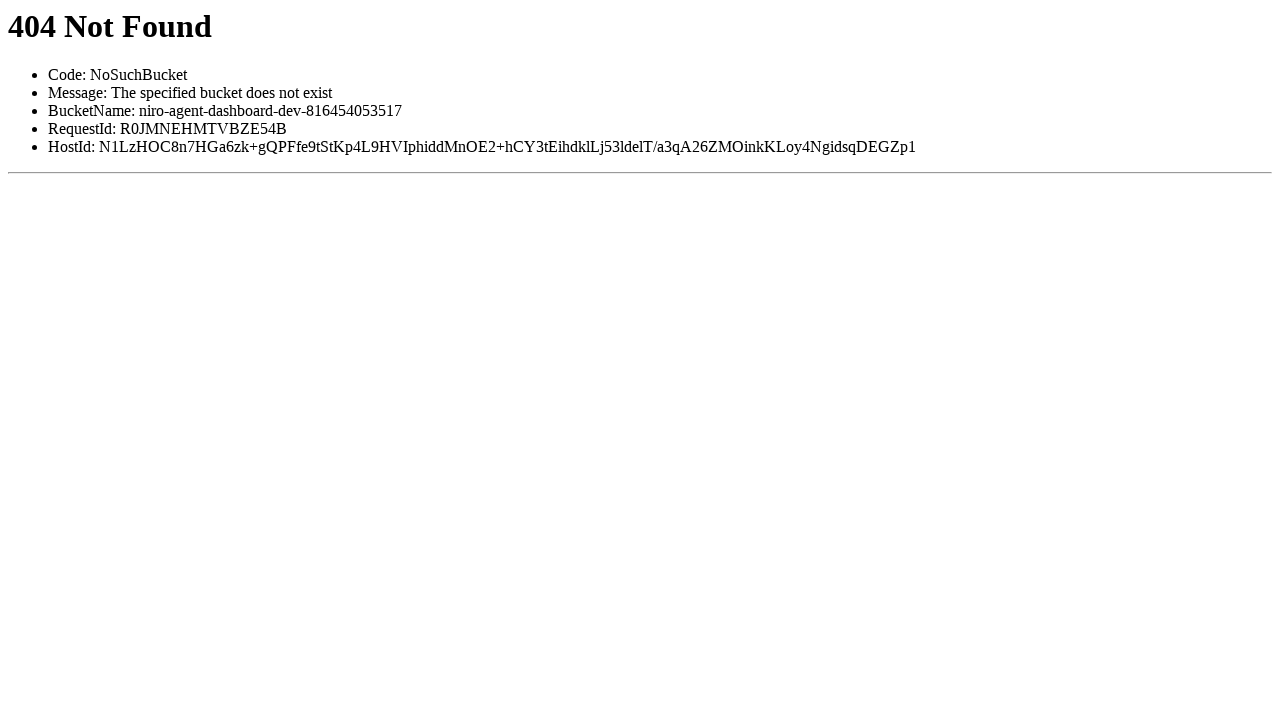

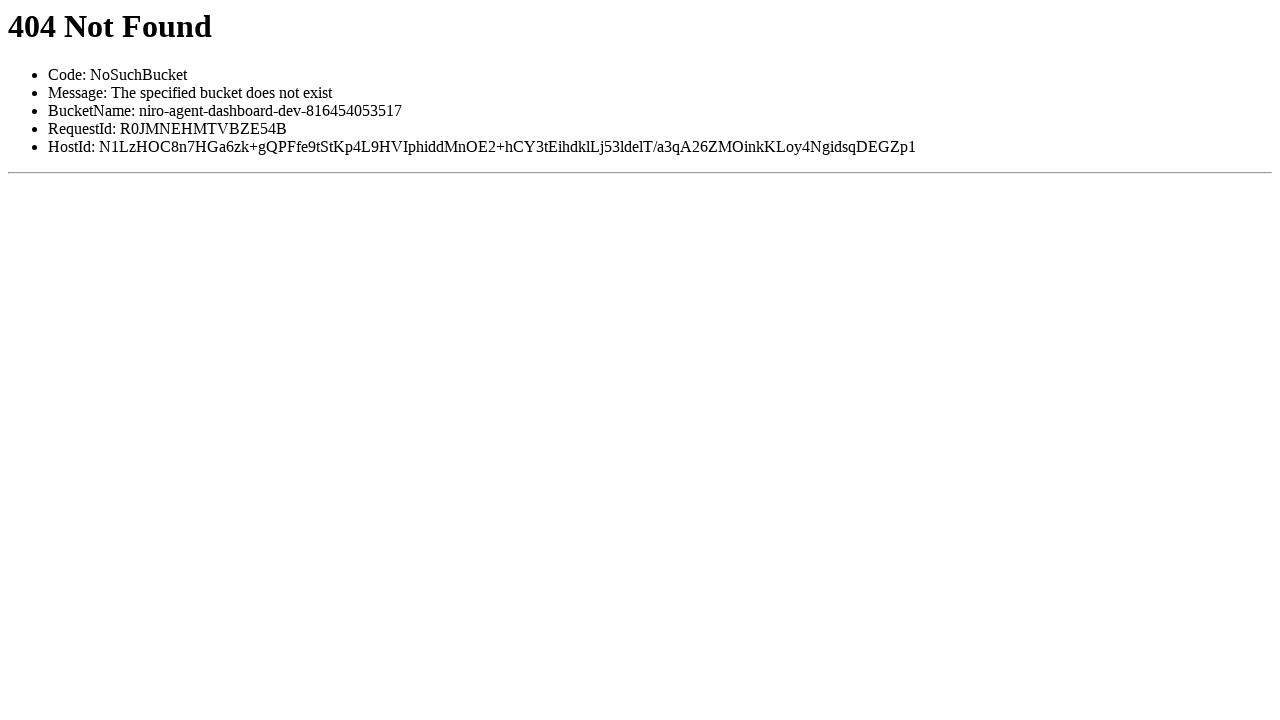